Tests drag and drop functionality by dragging element A to element B's position and verifying the operation

Starting URL: https://the-internet.herokuapp.com/drag_and_drop

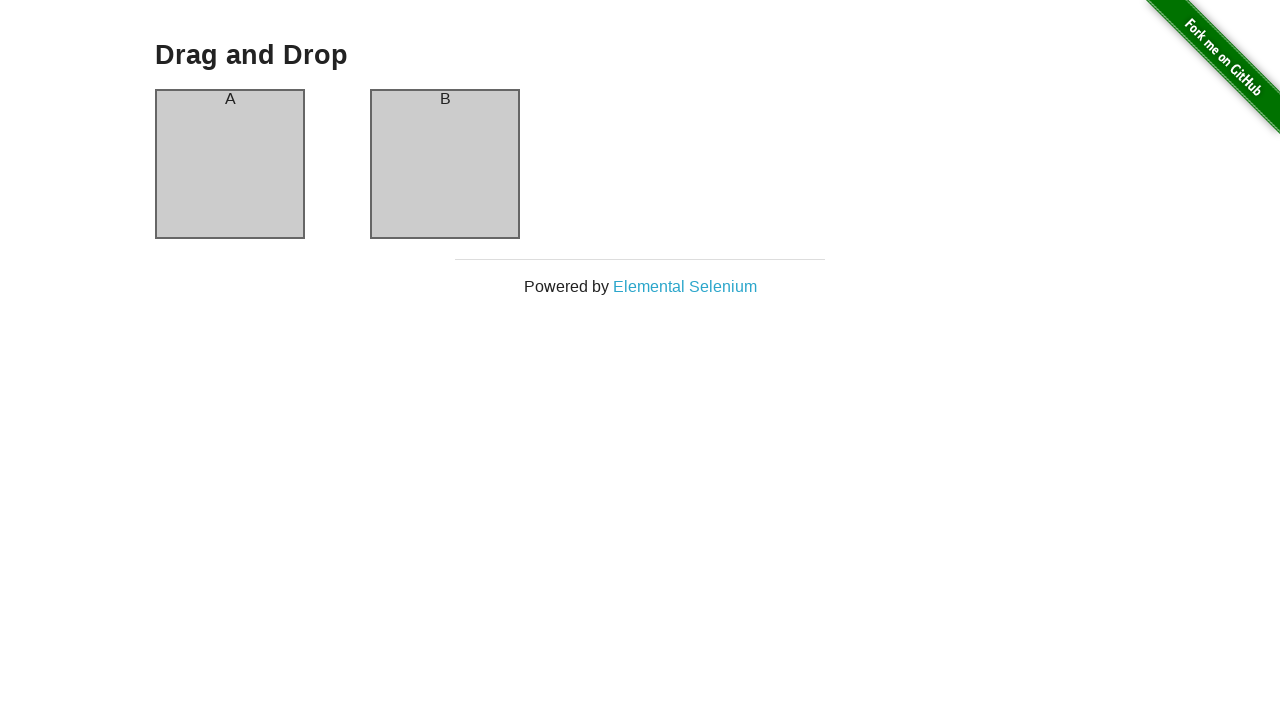

Located source element (column-a) for drag and drop
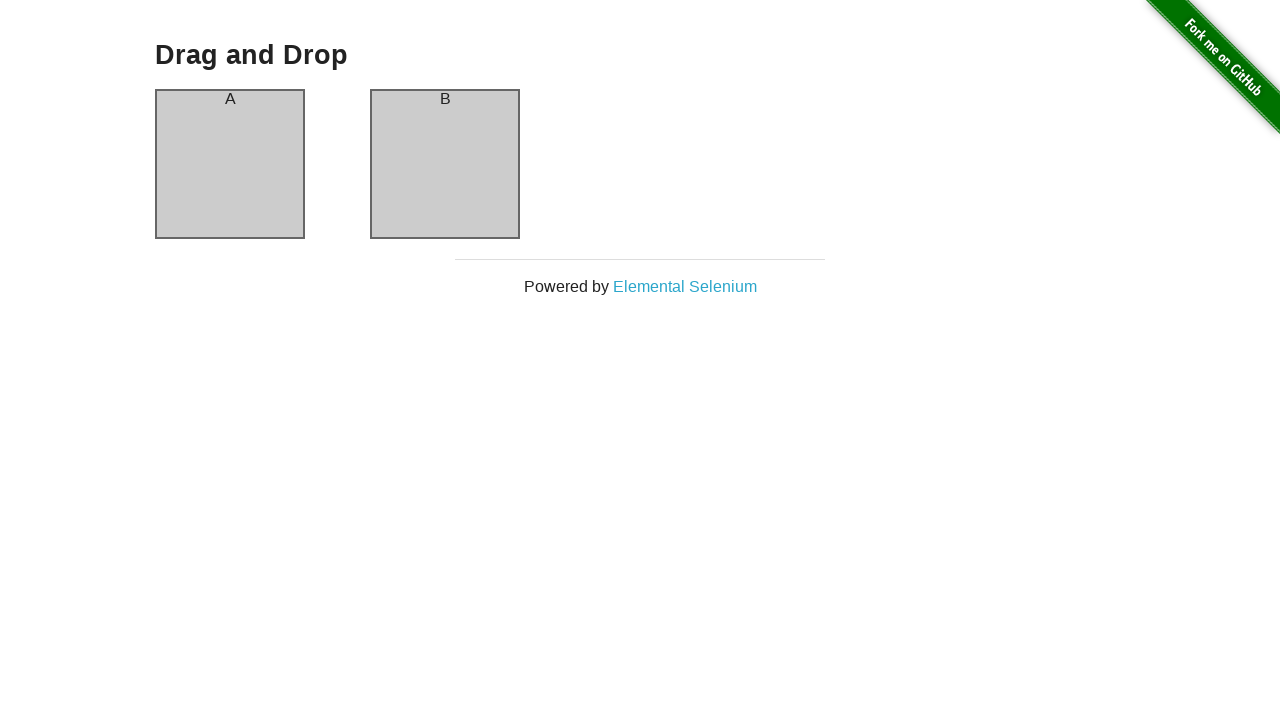

Located target element (column-b) for drag and drop
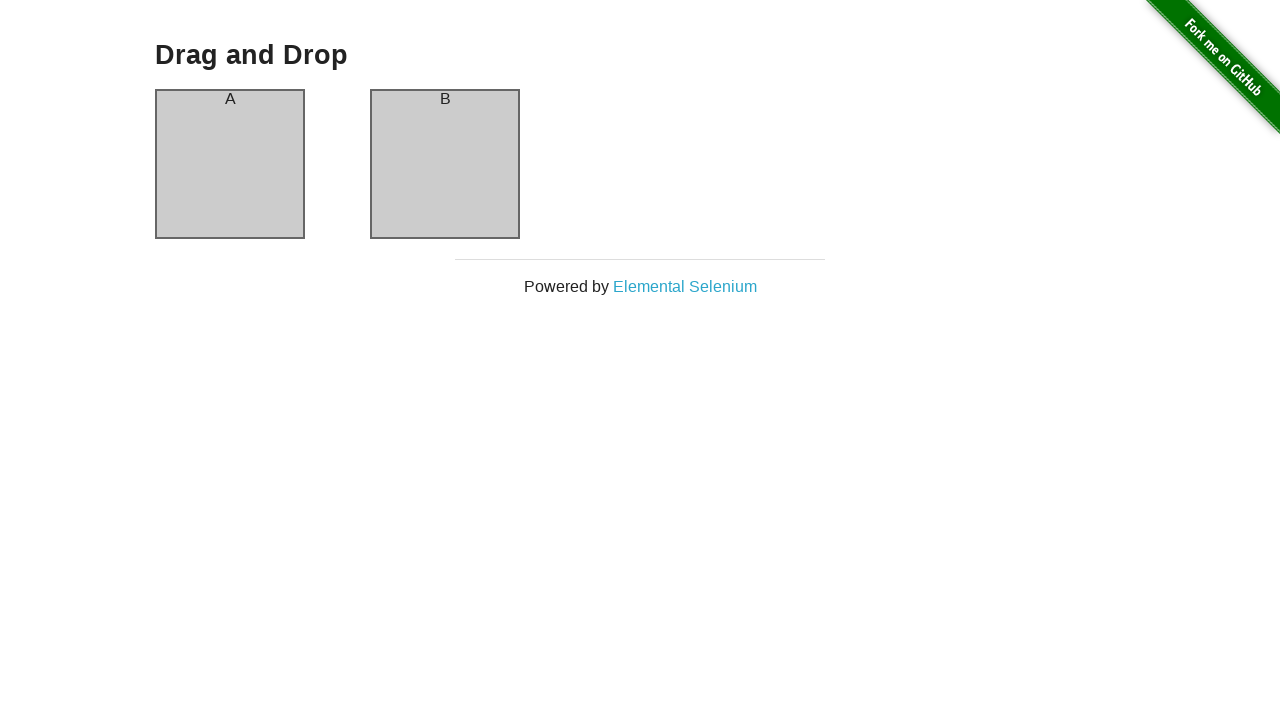

Dragged element A to element B's position at (445, 164)
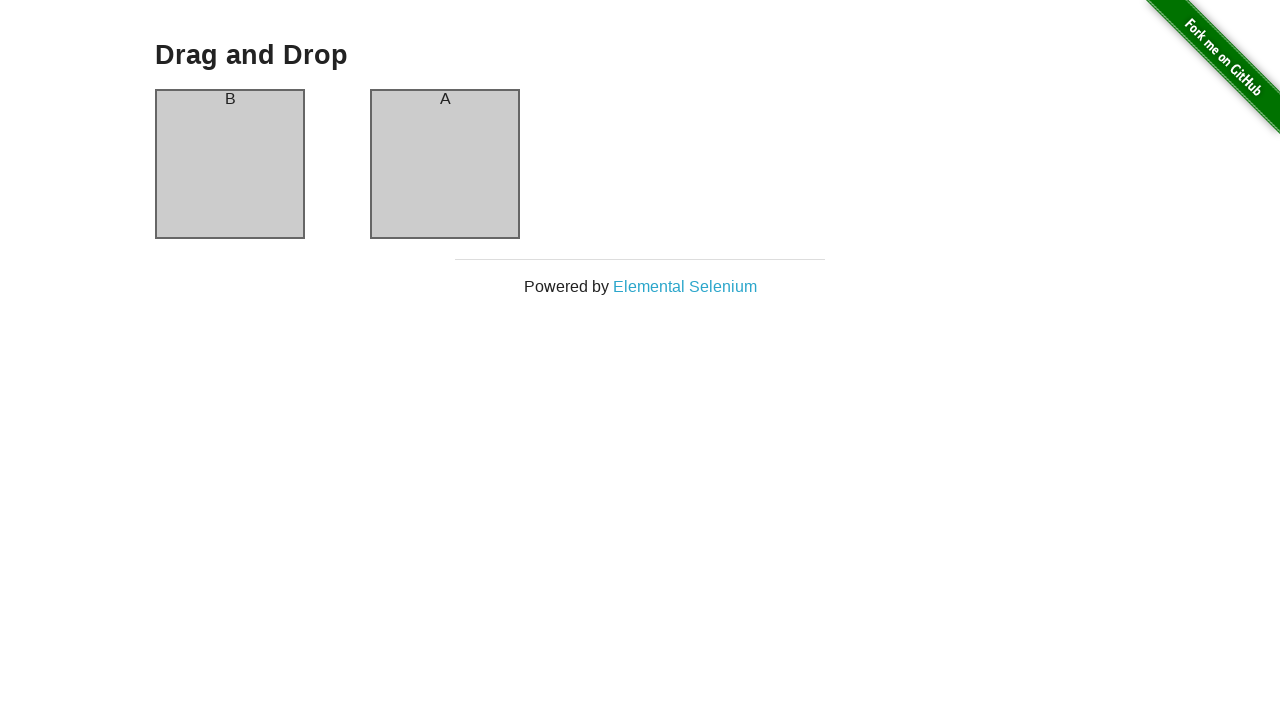

Retrieved text content from target element to verify drag and drop operation
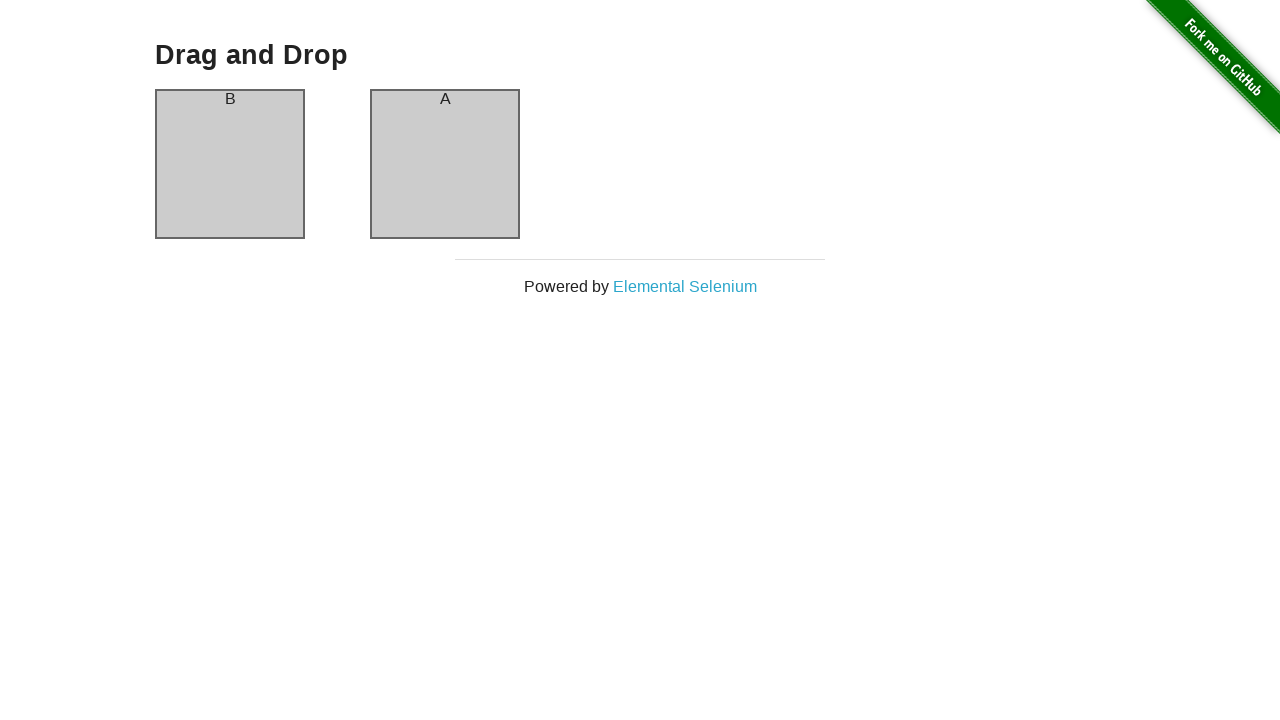

Drag and drop operation verified successfully - element A is now in column B
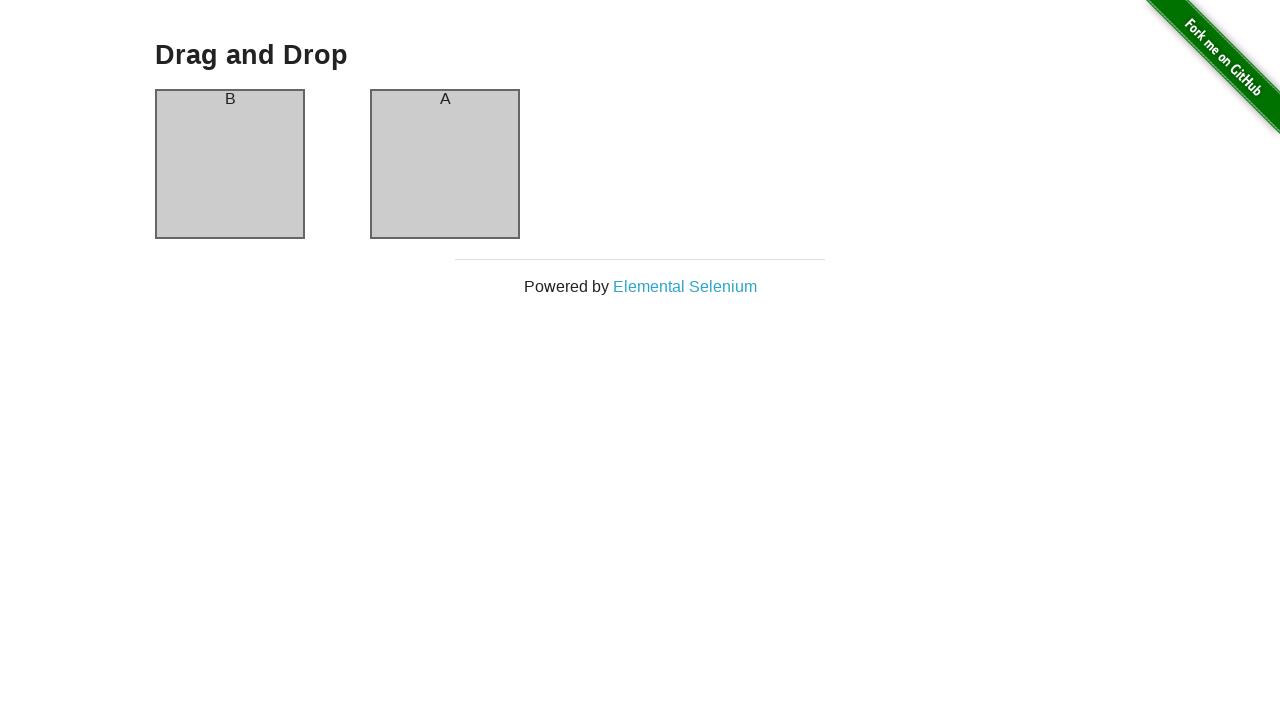

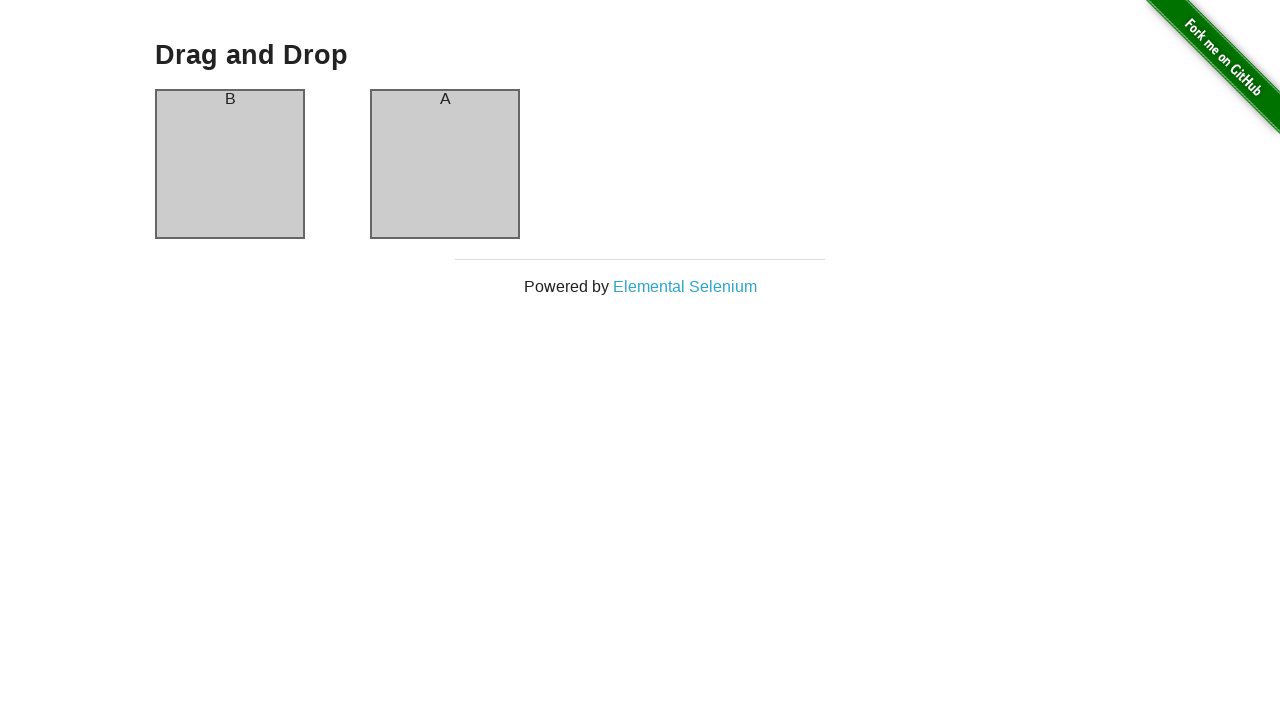